Tests the text box form using recorded locators - navigates to Elements, fills form fields, and verifies email output

Starting URL: https://demoqa.com/

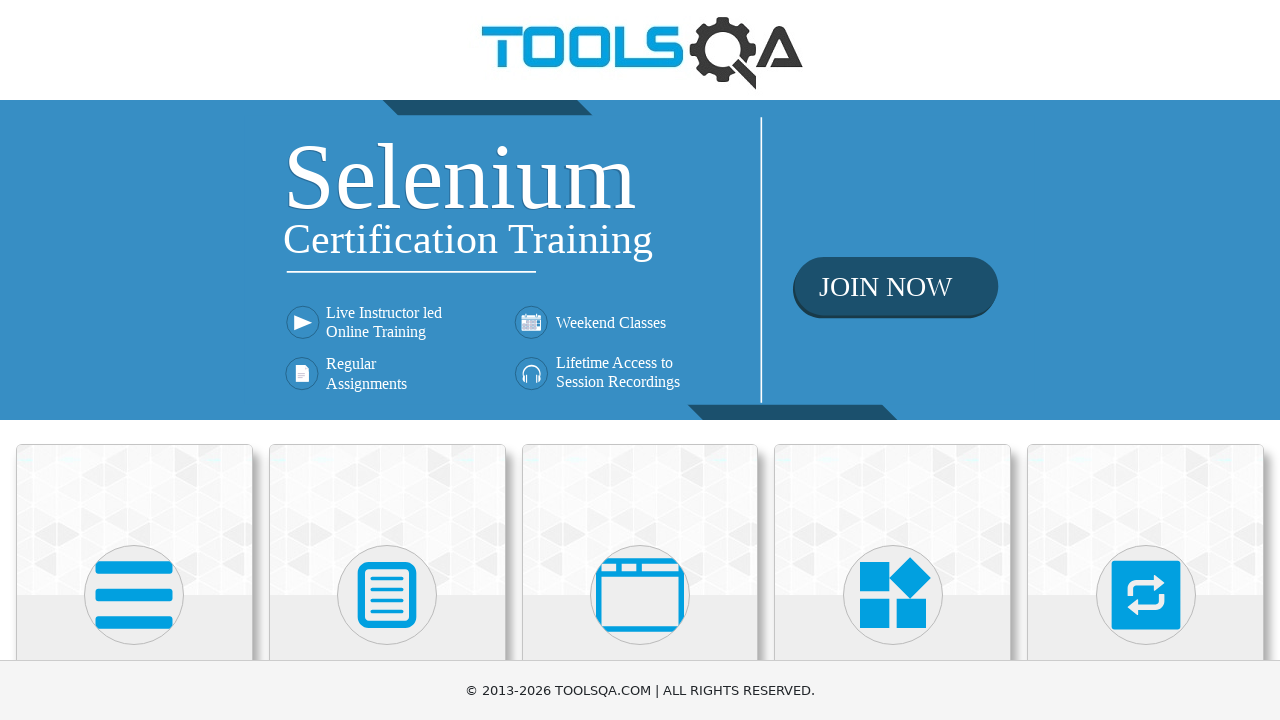

Clicked on Elements heading at (134, 360) on internal:role=heading[name="Elements"i]
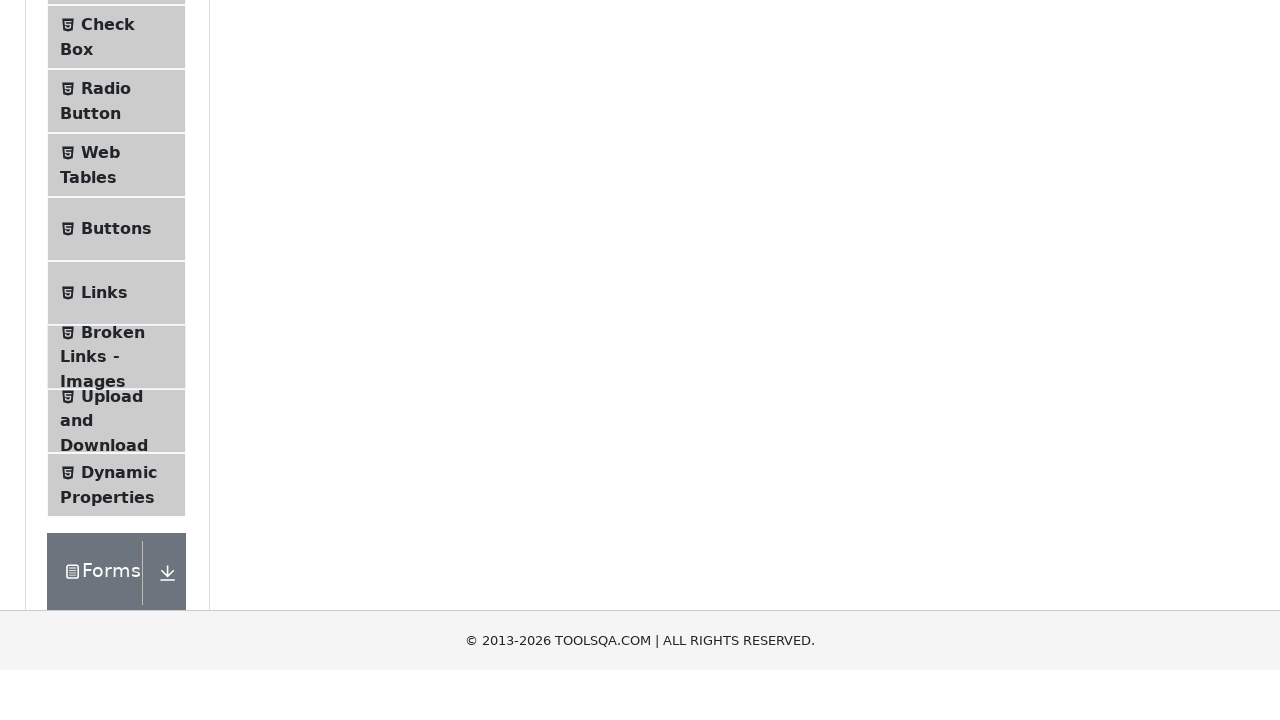

Clicked on Text Box menu item at (119, 261) on internal:text="Text Box"i
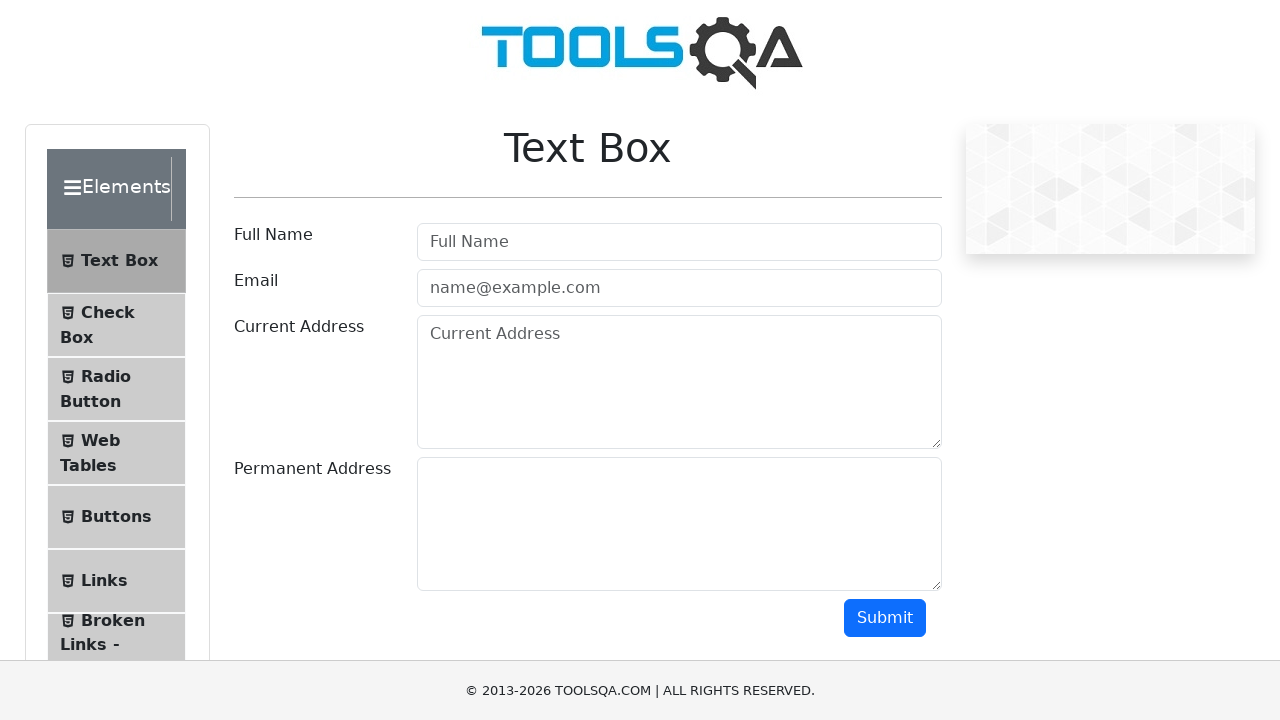

Filled Full Name field with 'pepito Montoya' on internal:attr=[placeholder="Full Name"i]
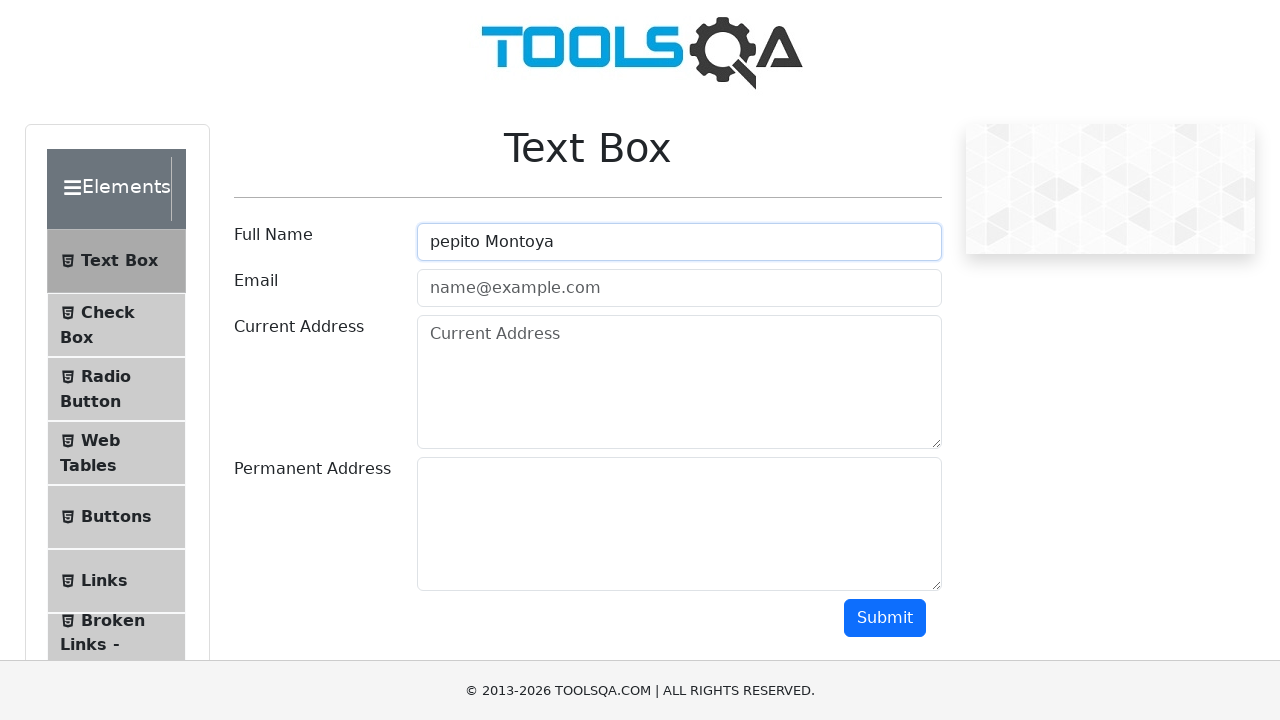

Filled Email field with 'pepito@prueba.com' on internal:attr=[placeholder="name@example.com"i]
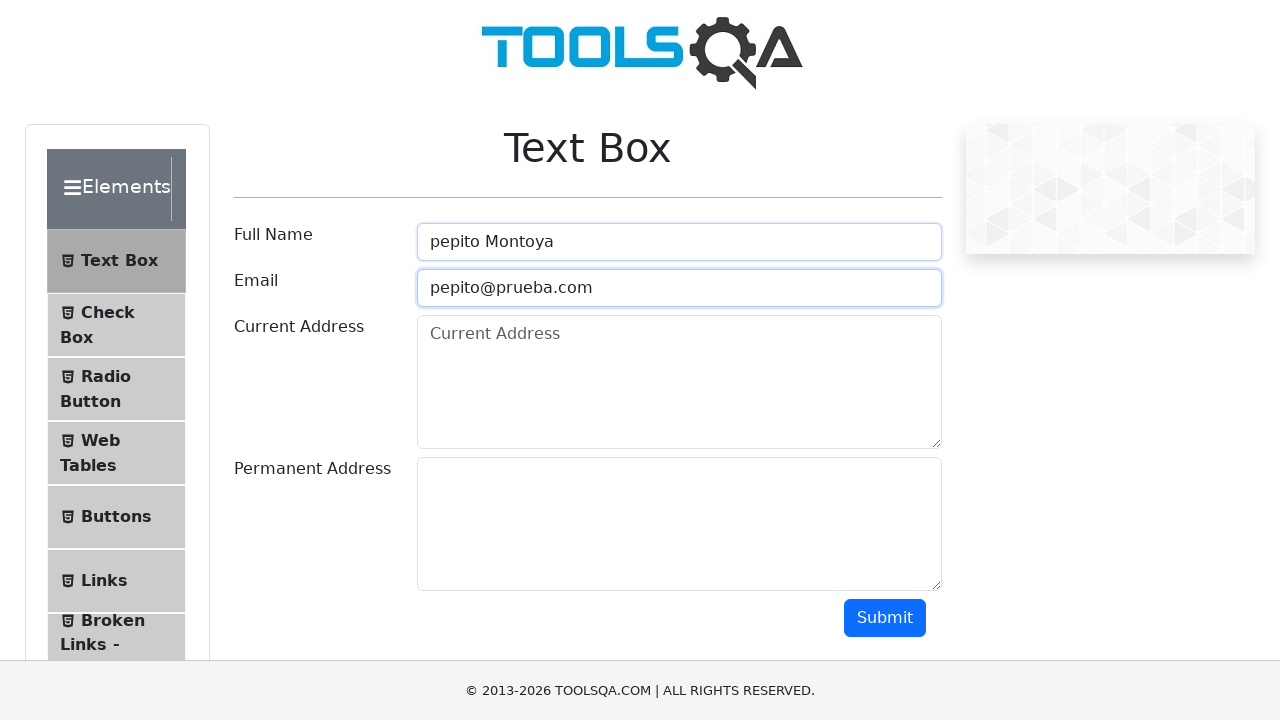

Filled Current Address field with 'prueba current' on internal:attr=[placeholder="Current Address"i]
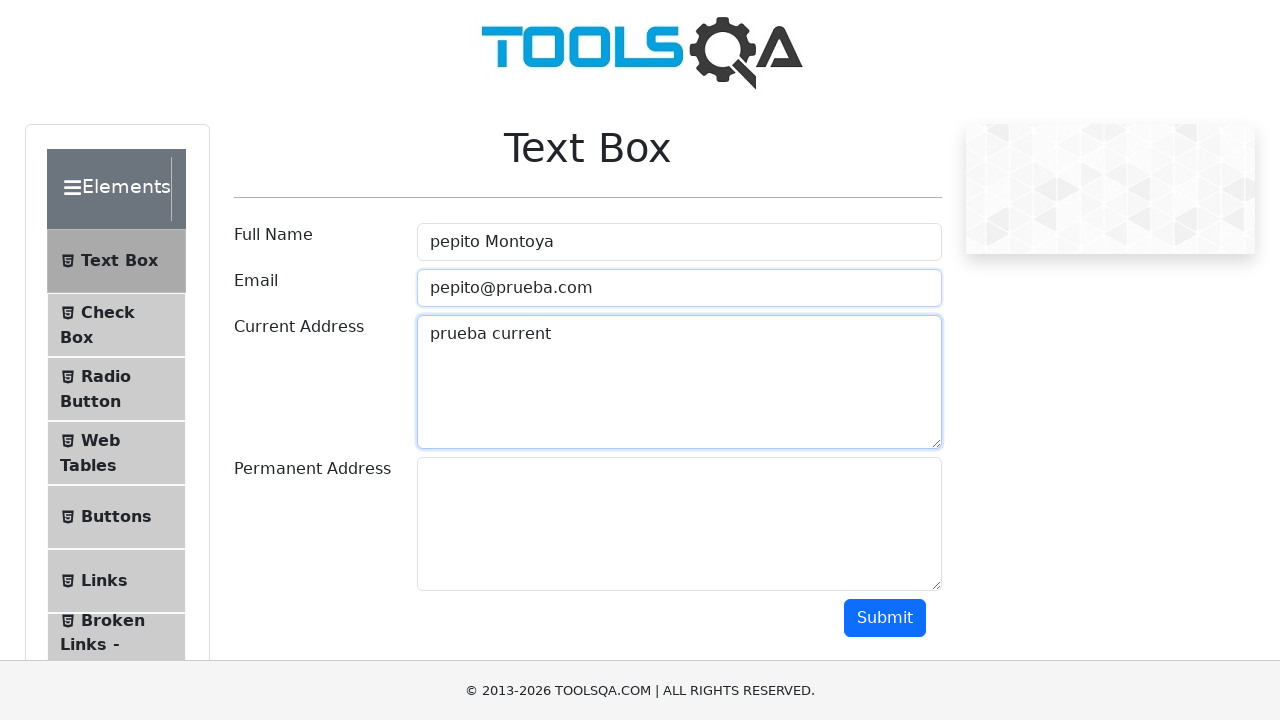

Filled Permanent Address field with 'prueba address' on #permanentAddress
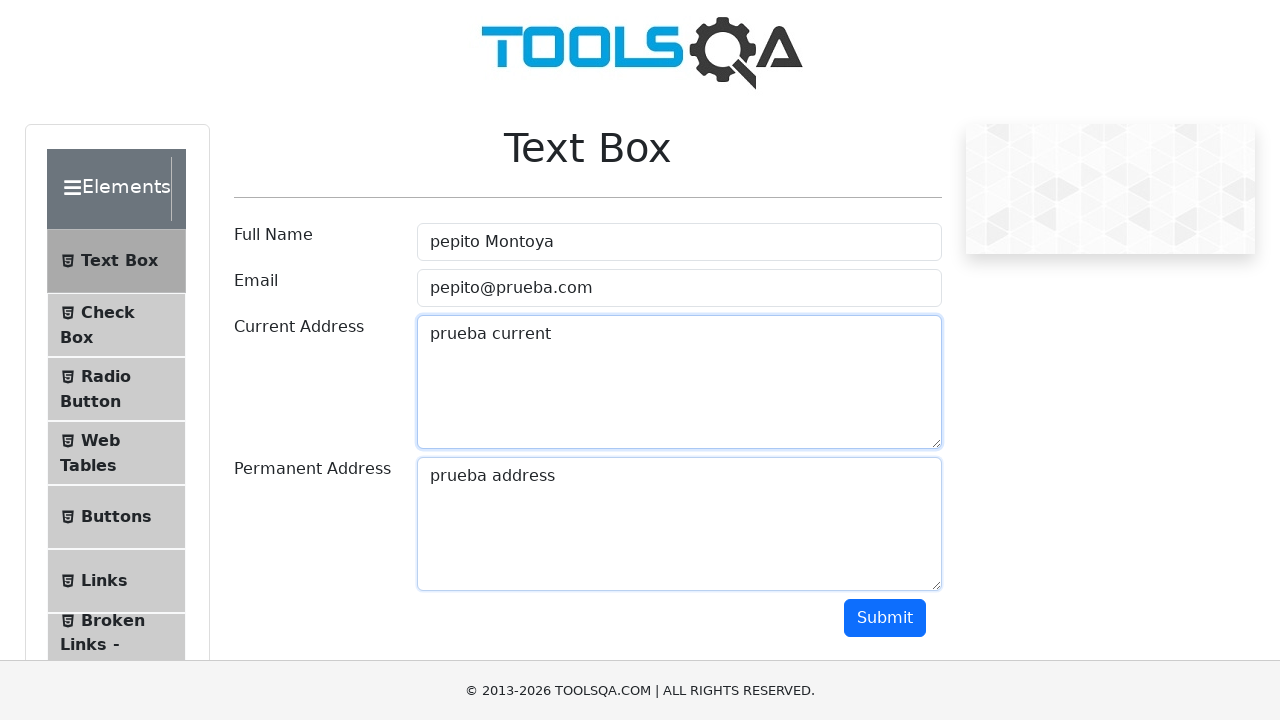

Clicked Submit button to submit the form at (885, 618) on internal:role=button[name="Submit"i]
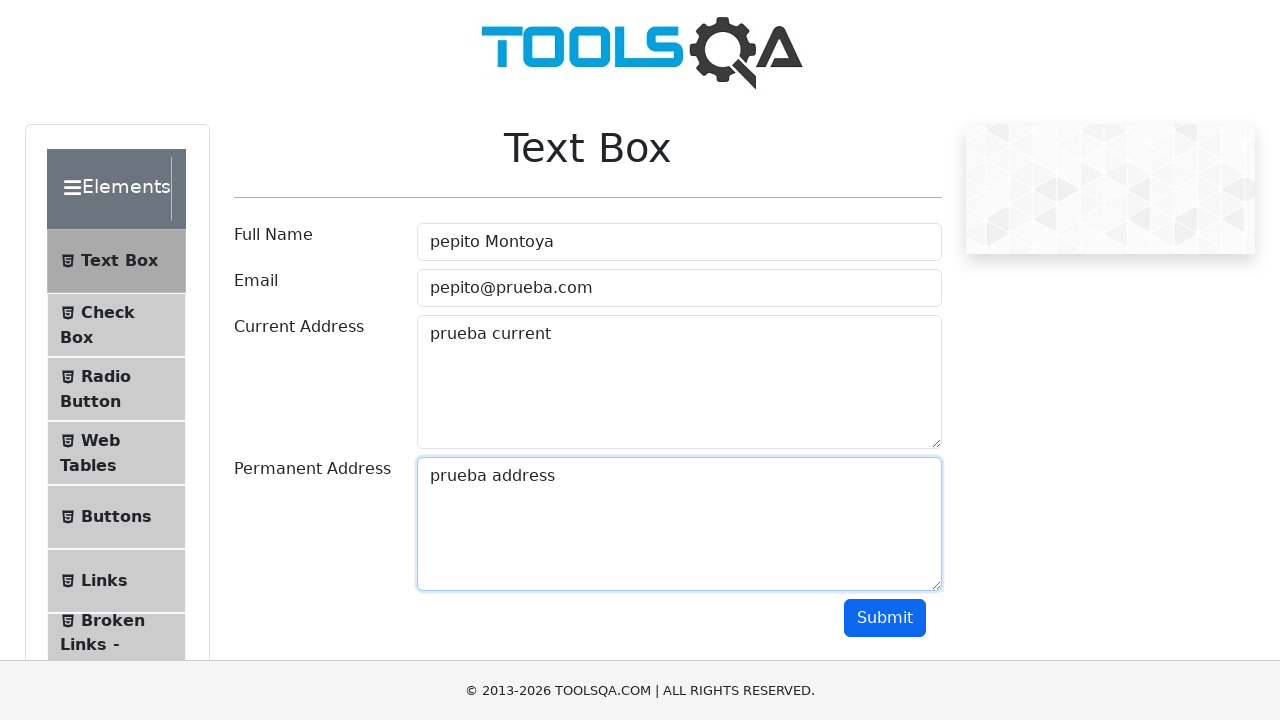

Verified email output displays 'Email:pepito@prueba.com'
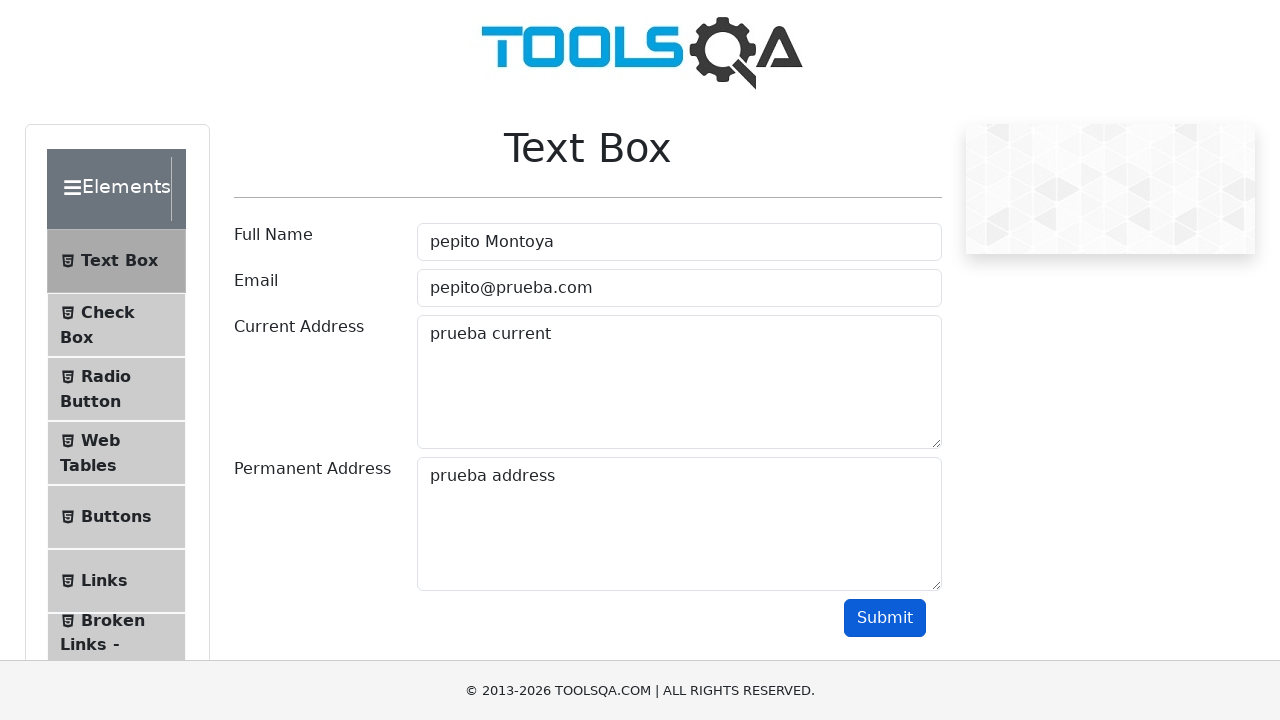

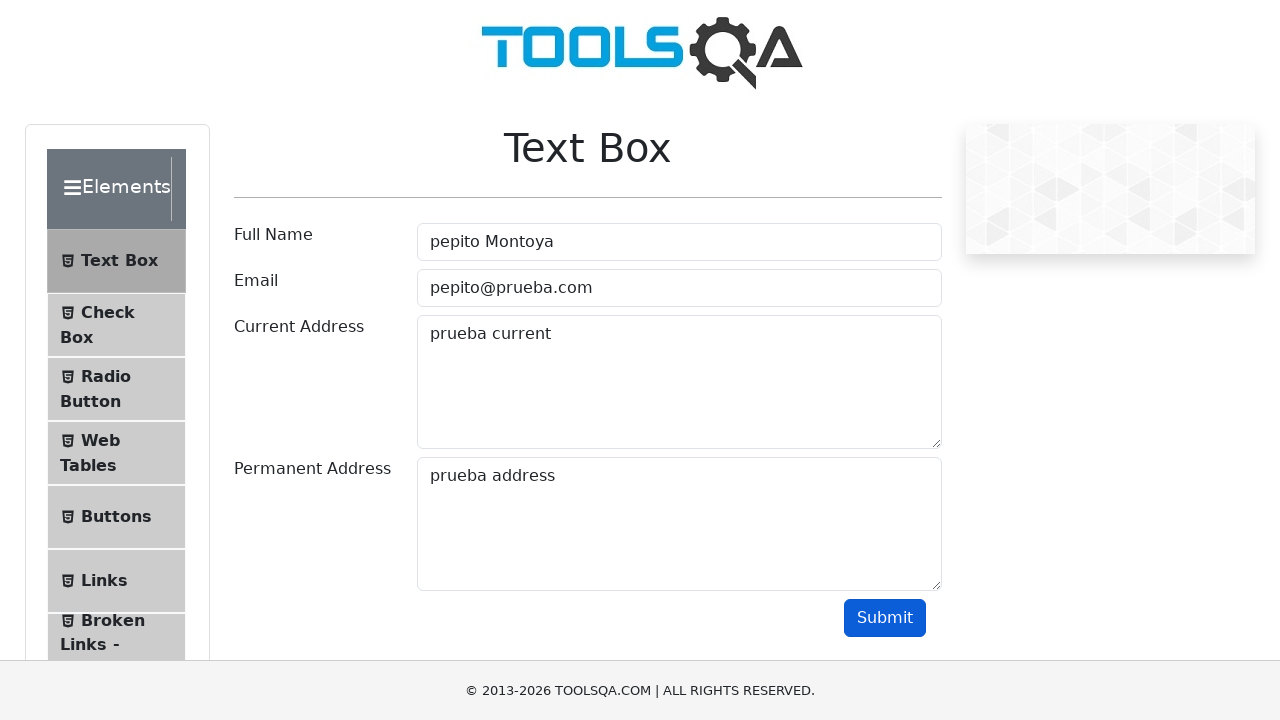